Tests EME permissions with default/ask setting by clicking on the EME button on the permissions test site

Starting URL: https://permission.site/

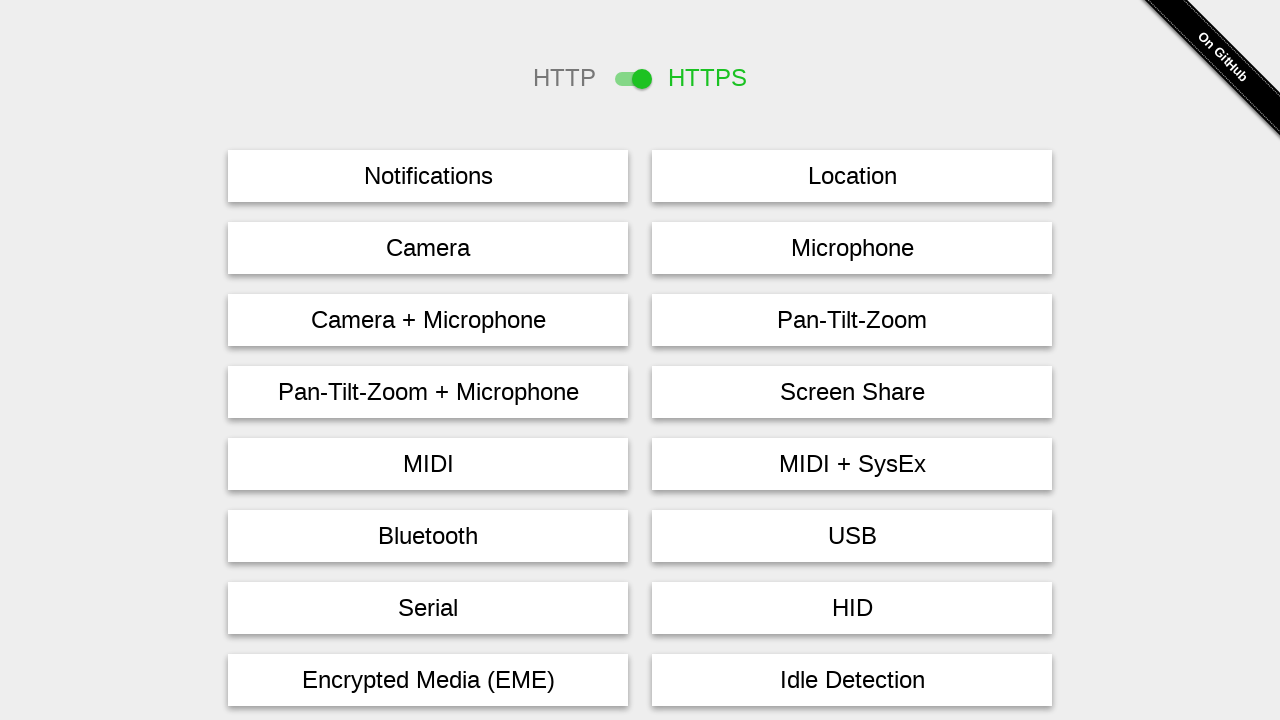

Clicked EME button on permissions test site to trigger EME permission request at (428, 680) on #eme
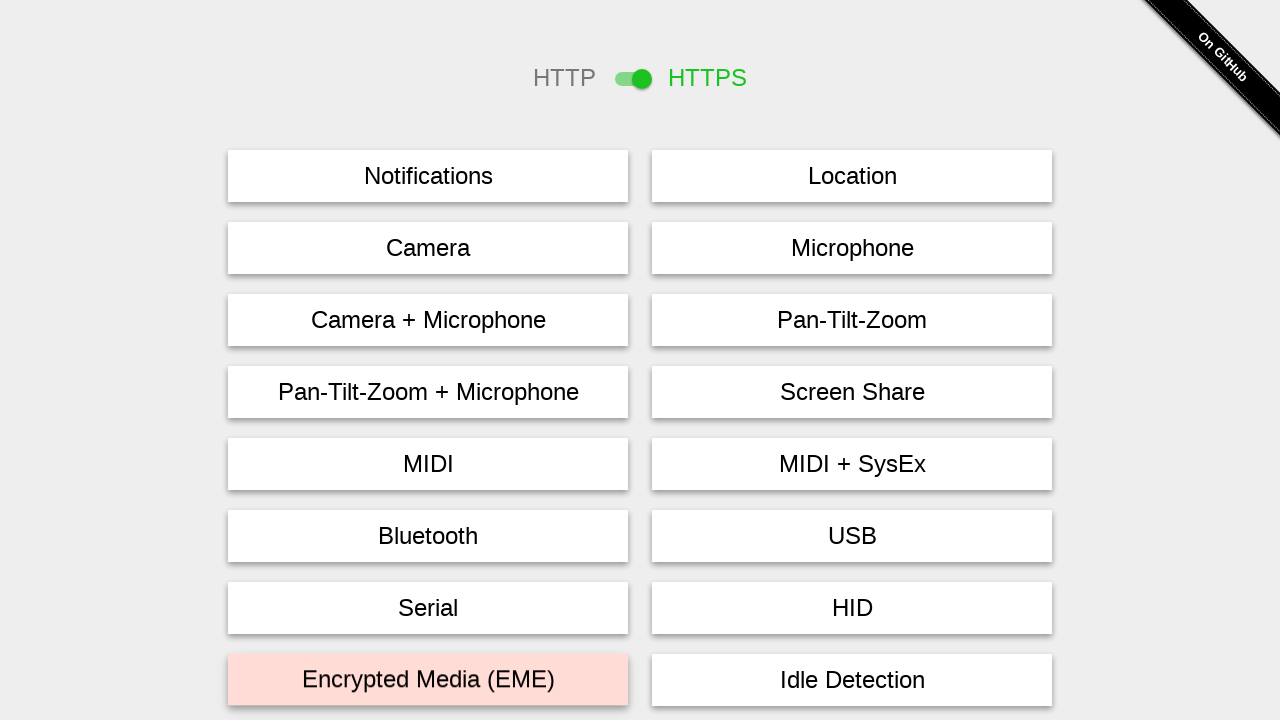

Waited 2 seconds for EME permission request dialog to appear
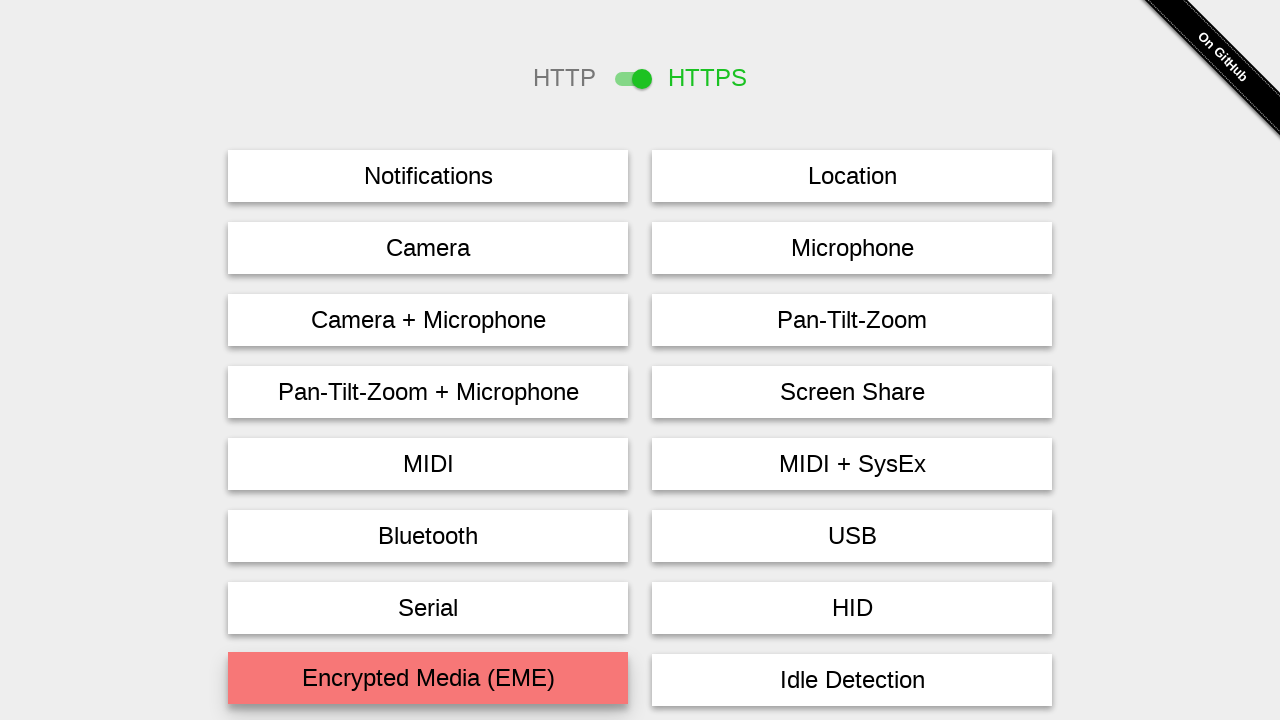

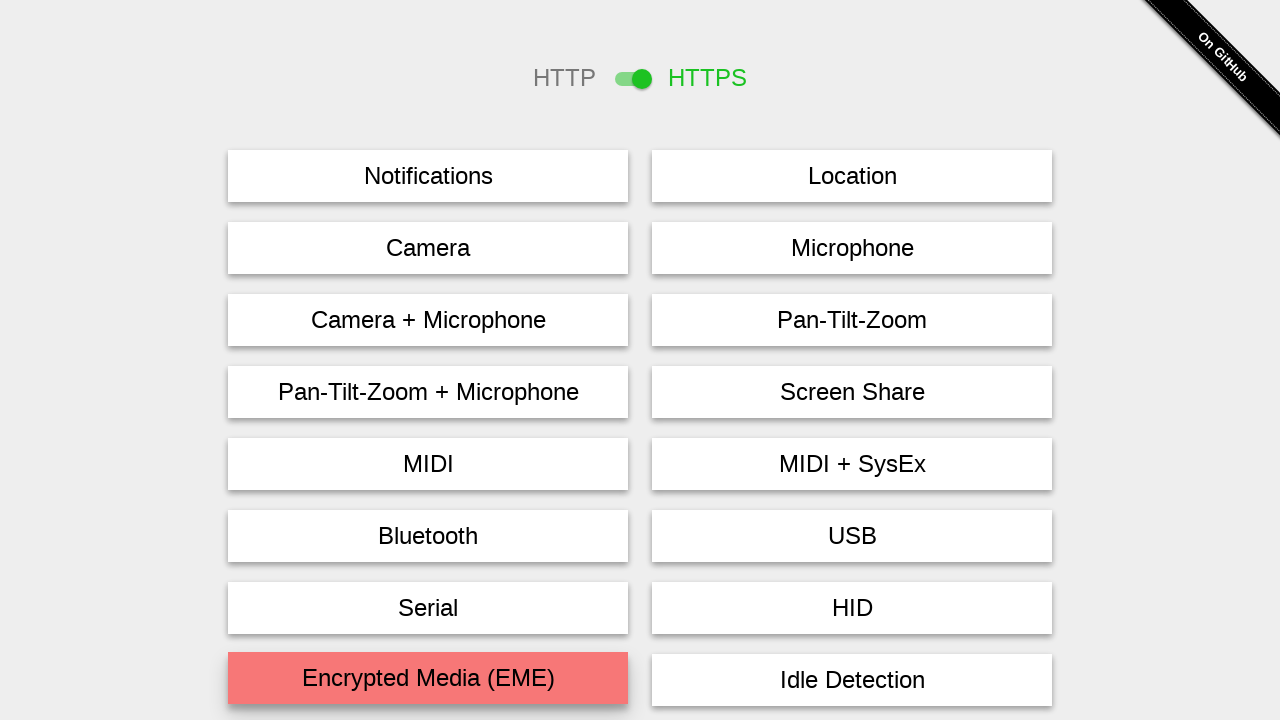